Tests drag functionality by moving an element to a specific offset position using coordinates

Starting URL: https://jqueryui.com/droppable/

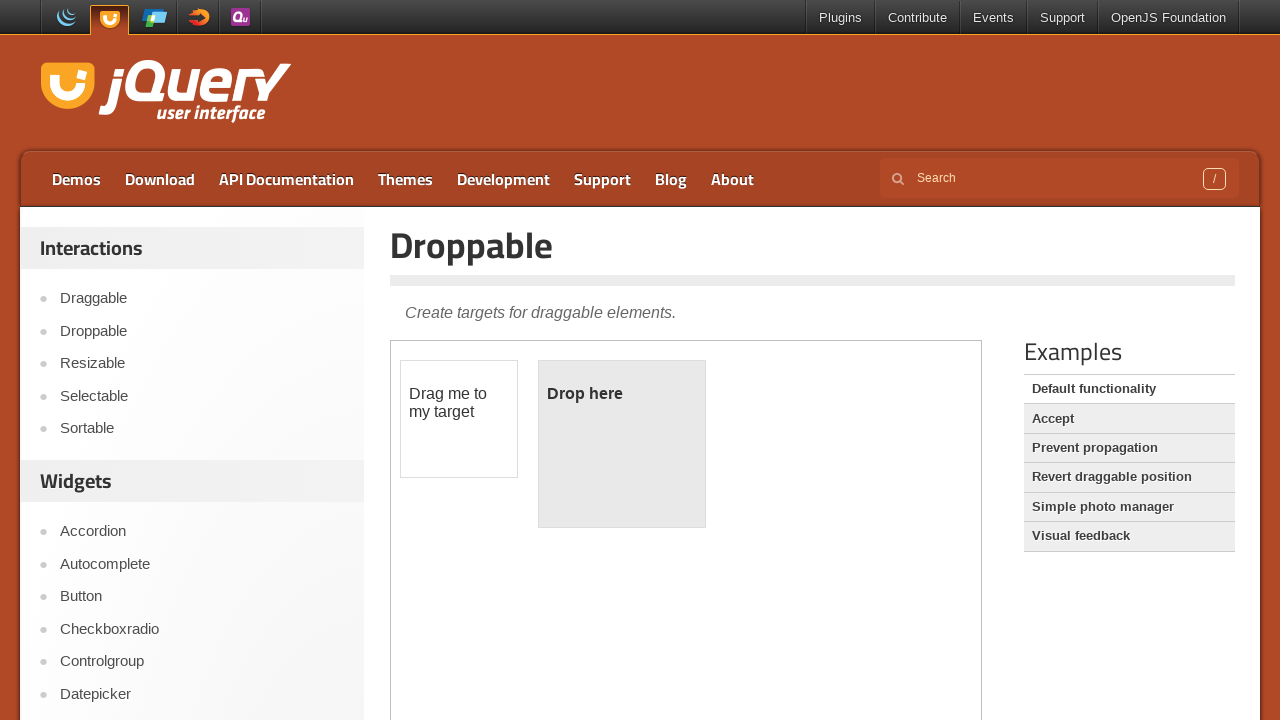

Located iframe and draggable element
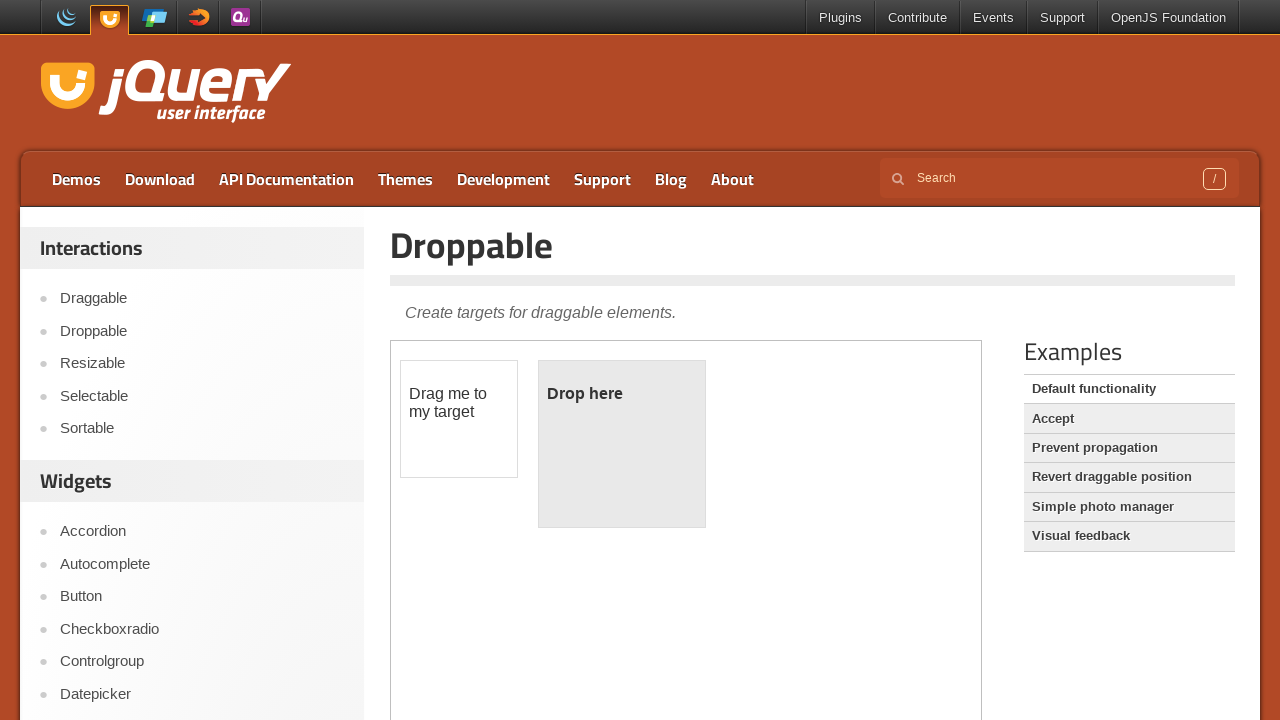

Retrieved bounding box of draggable element
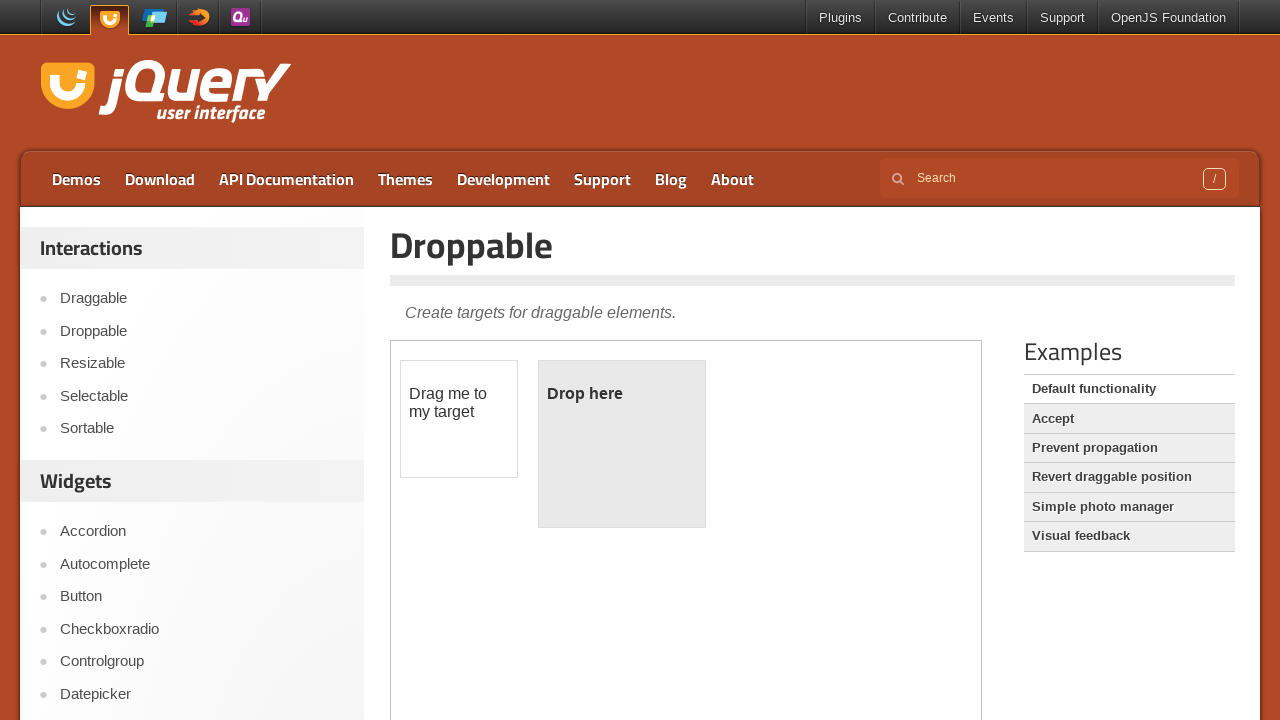

Moved mouse to center of draggable element at (459, 419)
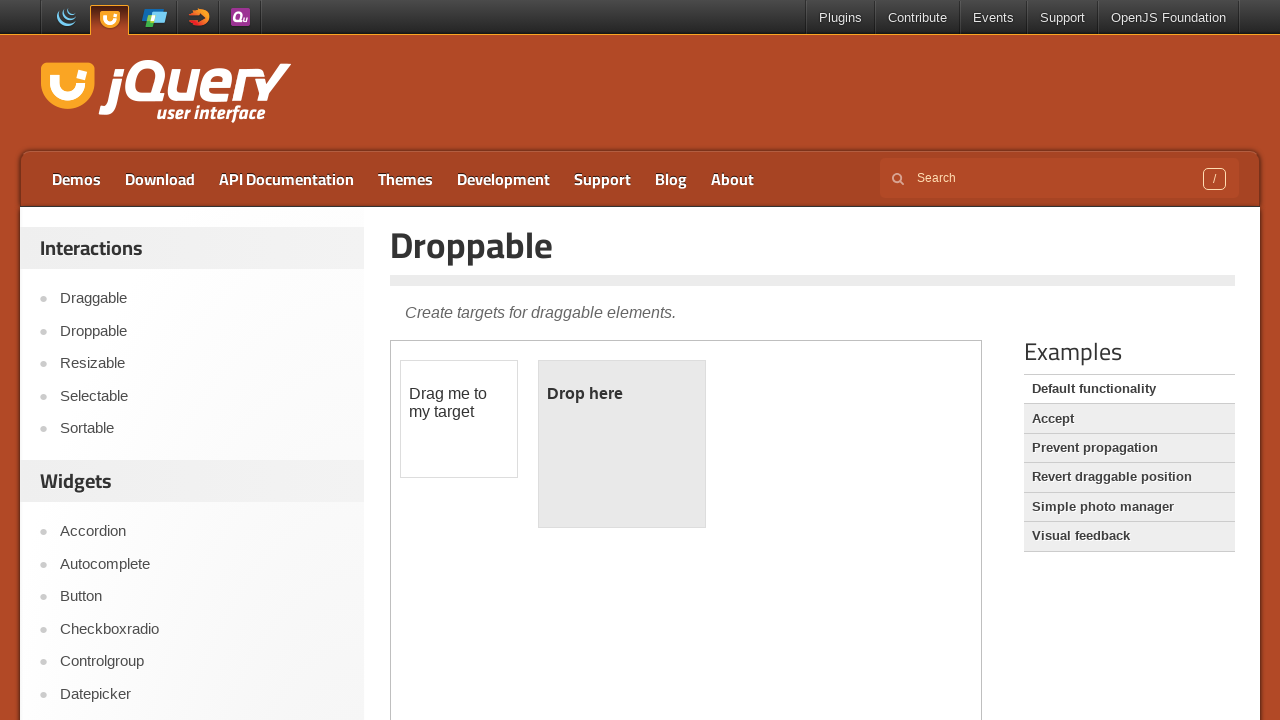

Pressed mouse button down to initiate drag at (459, 419)
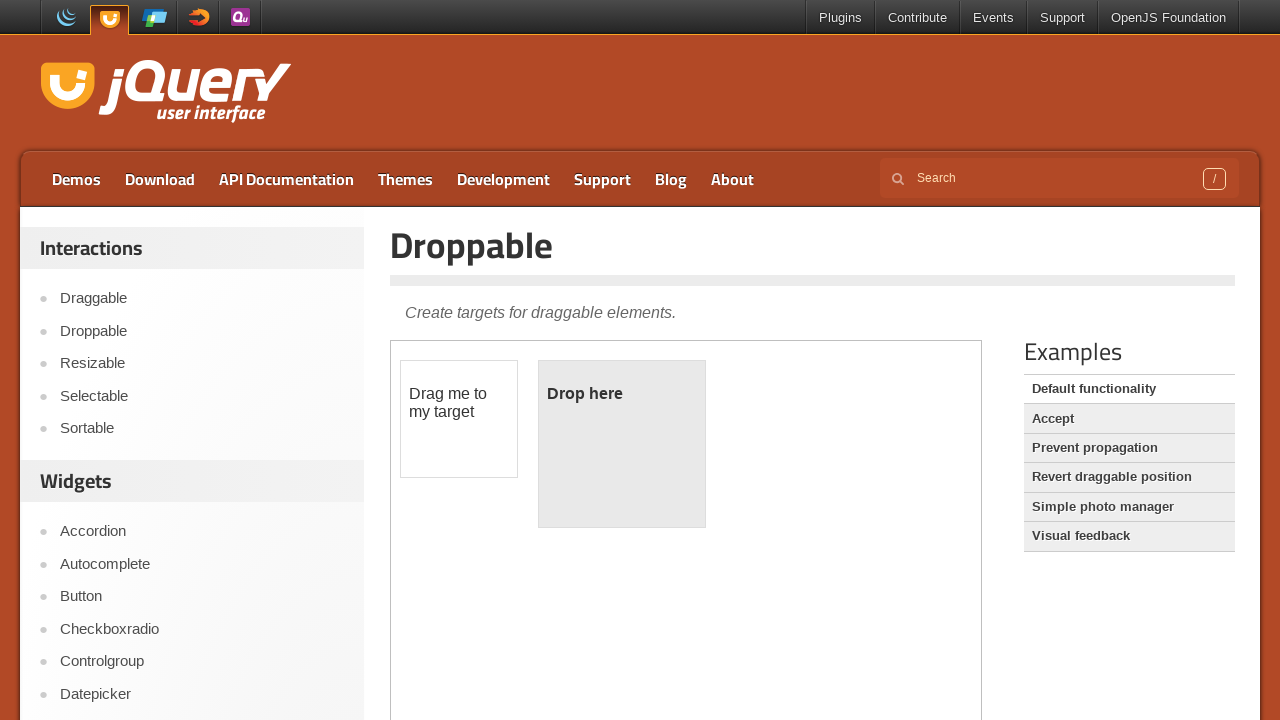

Moved mouse to offset position (430px right, 30px down) at (830, 390)
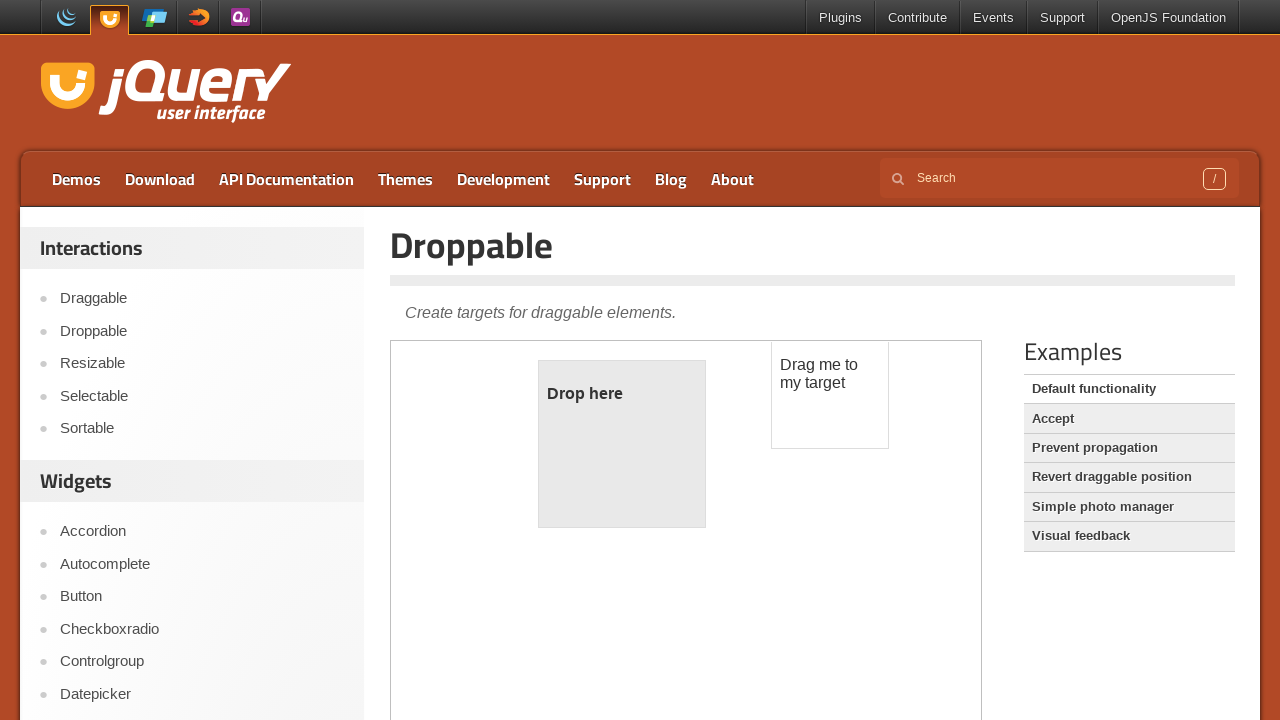

Released mouse button to complete drag operation at (830, 390)
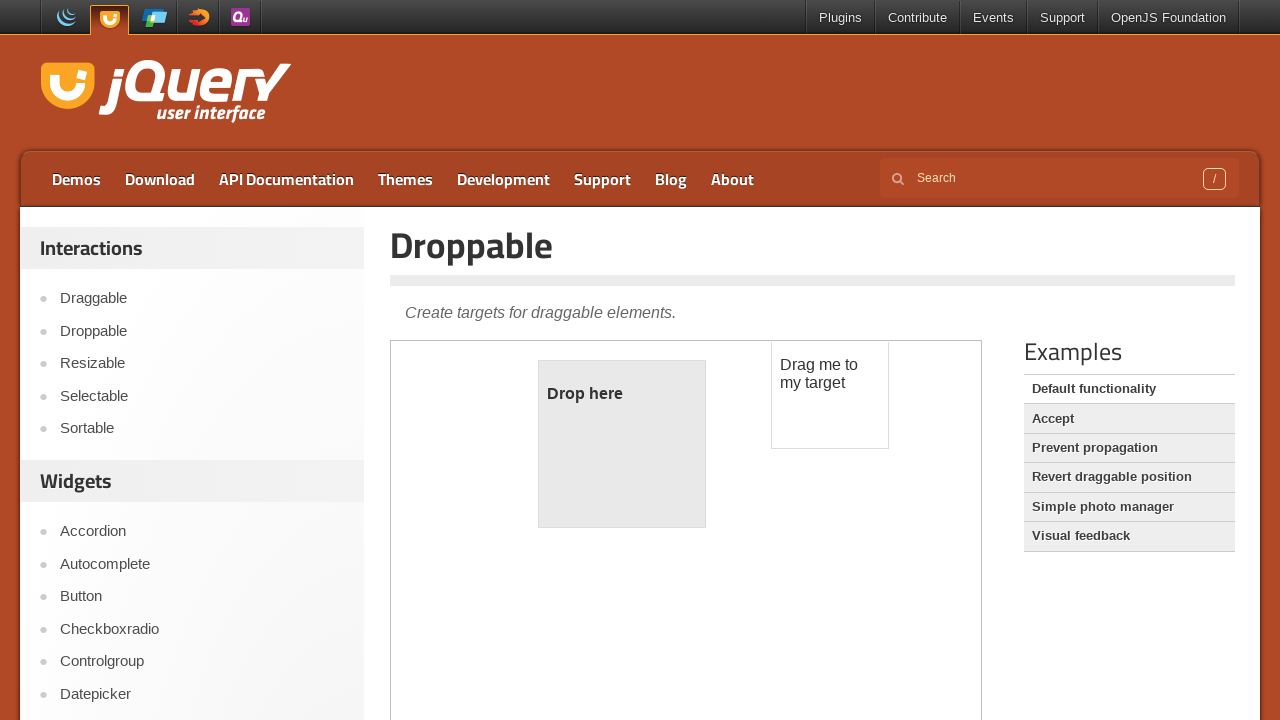

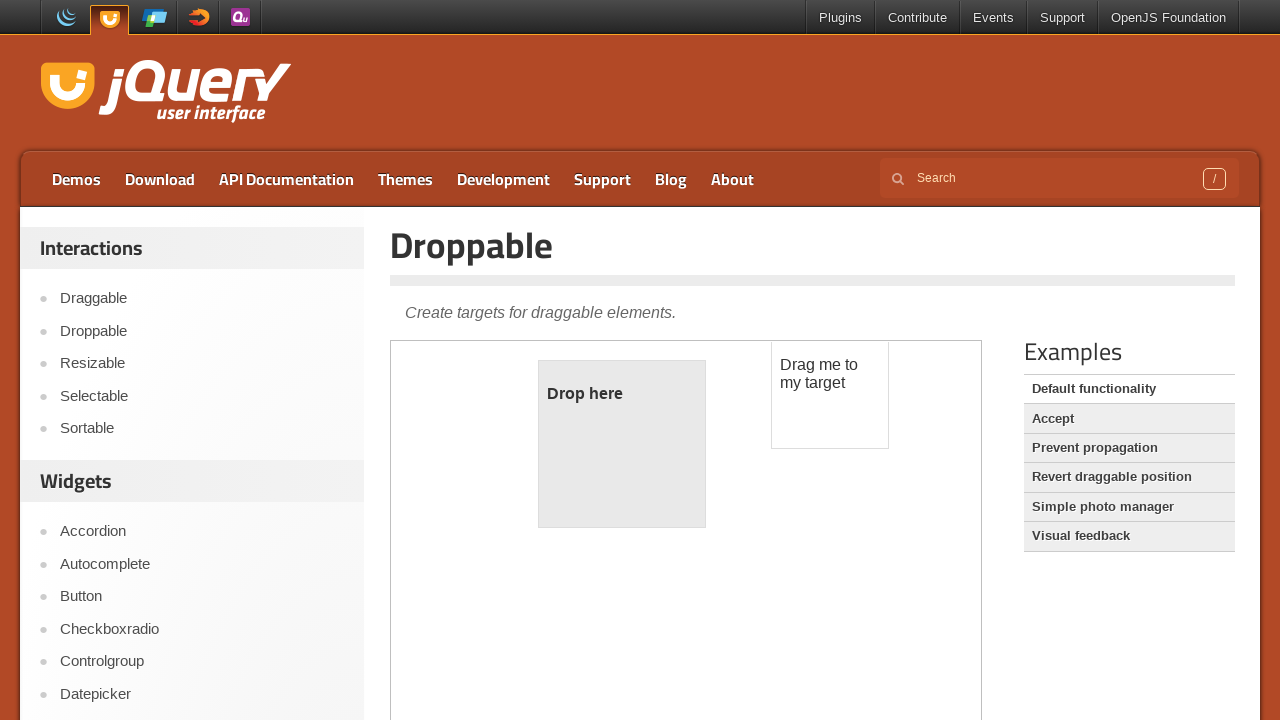